Tests page scrolling functionality by scrolling to bottom and back to top

Starting URL: https://www.flipkart.com/apple-iphone-13-pink-128-gb/p/itm6e30c6ee045d2?pid=MOBG6VF5GXVFTQ5Y&lid=LSTMOBG6VF5GXVFTQ5YEMAFNU&marketplace=FLIPKART&q=iphone13&store=tyy%2F4io&srno=s_1_1&otracker=search&otracker1=search&fm=Search&iid=31f1c84d-c95b-44e4-9813-23100fc2e3ec.MOBG6VF5GXVFTQ5Y.SEARCH&ppt=clp&ppn=mobile-phones-store&ssid=3yqu4hg8r40000001666074548796&qH=7d4afaedfc628b80

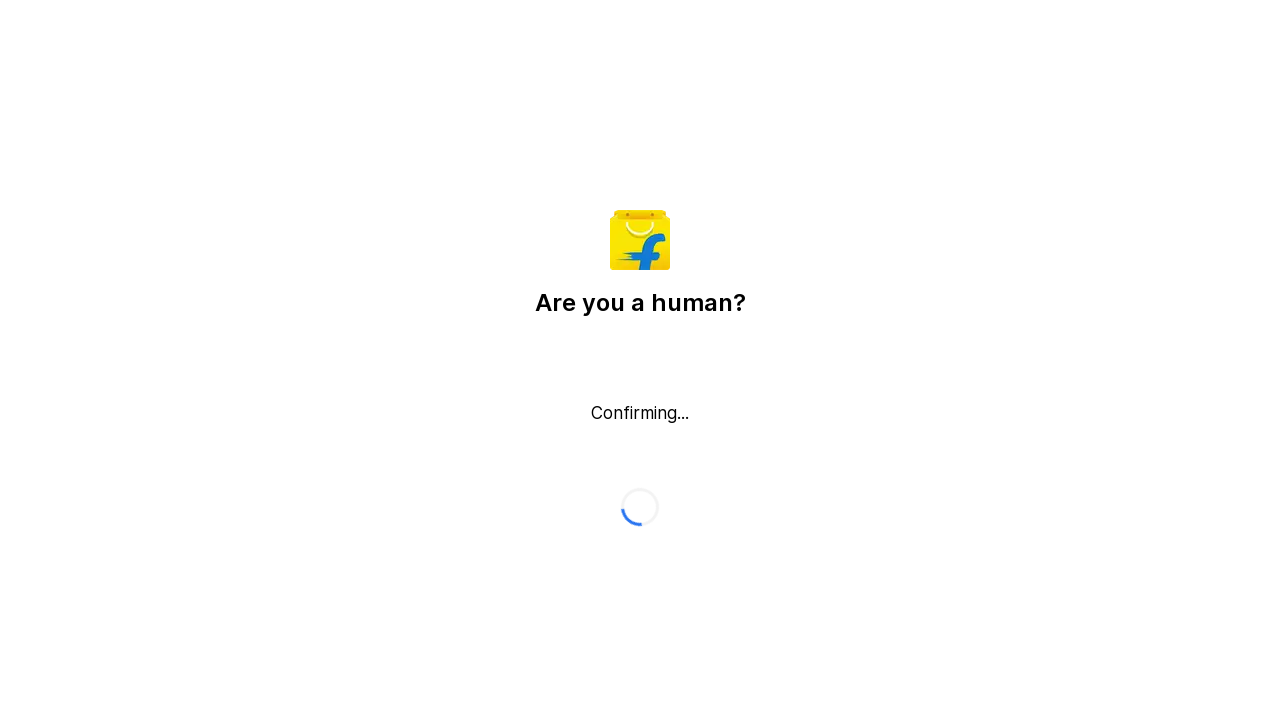

Scrolled to bottom of iPhone 13 product page
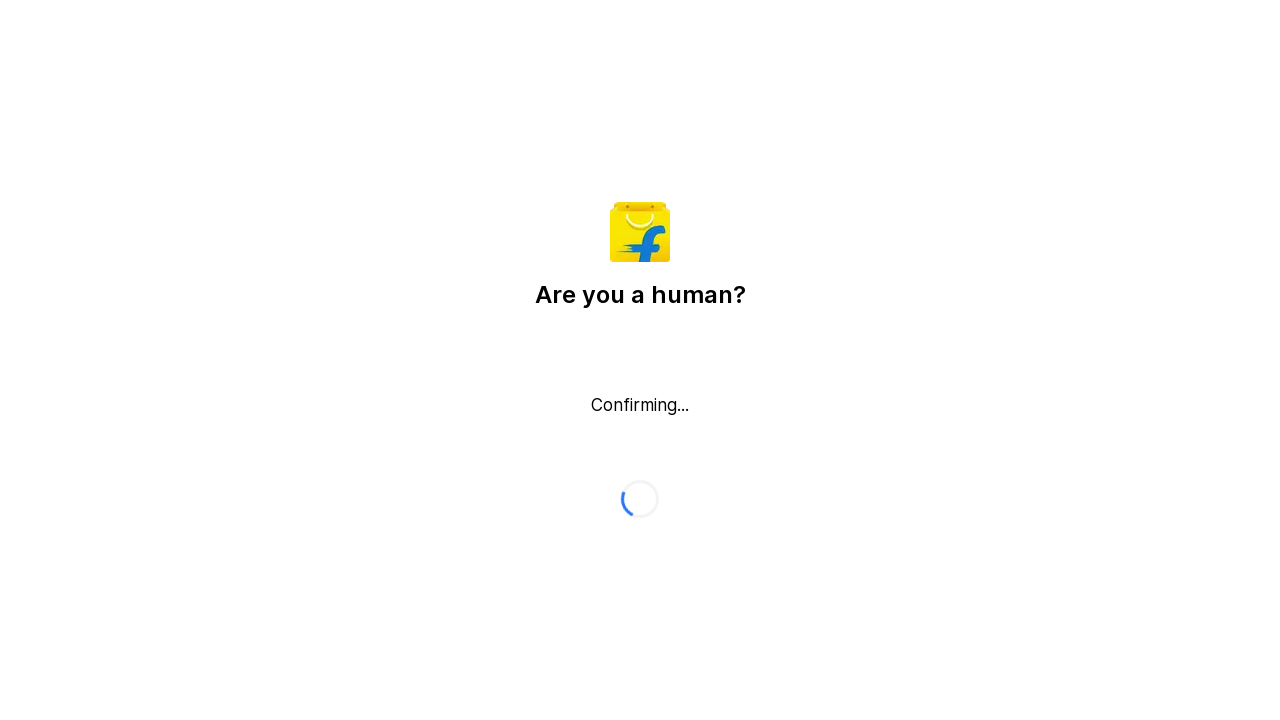

Scrolled back to top of page
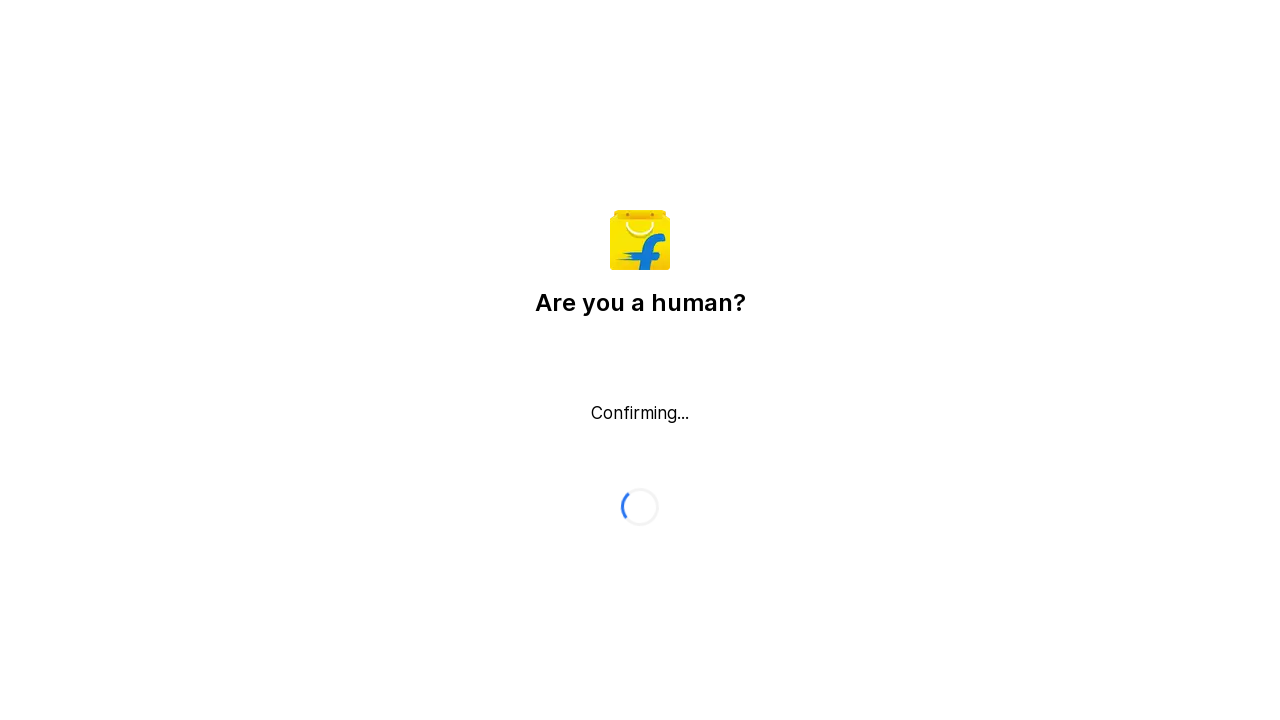

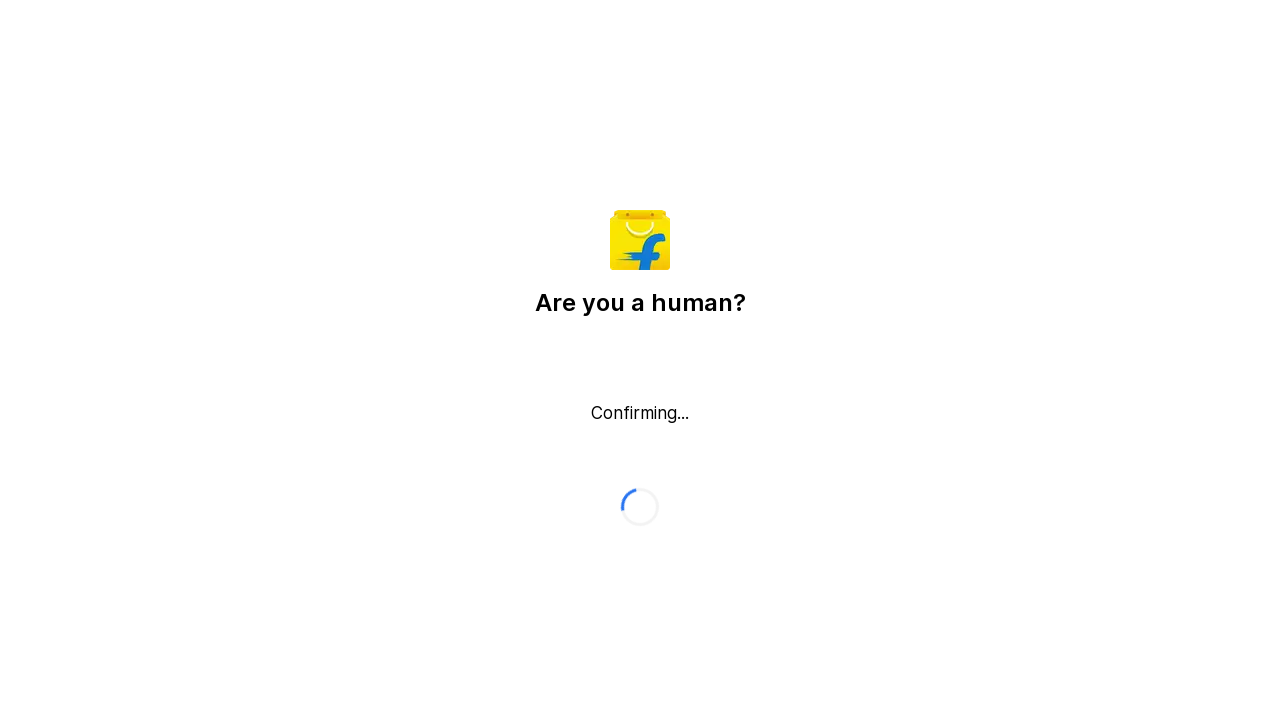